Tests that new todo items are appended to the bottom of the list and counter shows correct count

Starting URL: https://demo.playwright.dev/todomvc

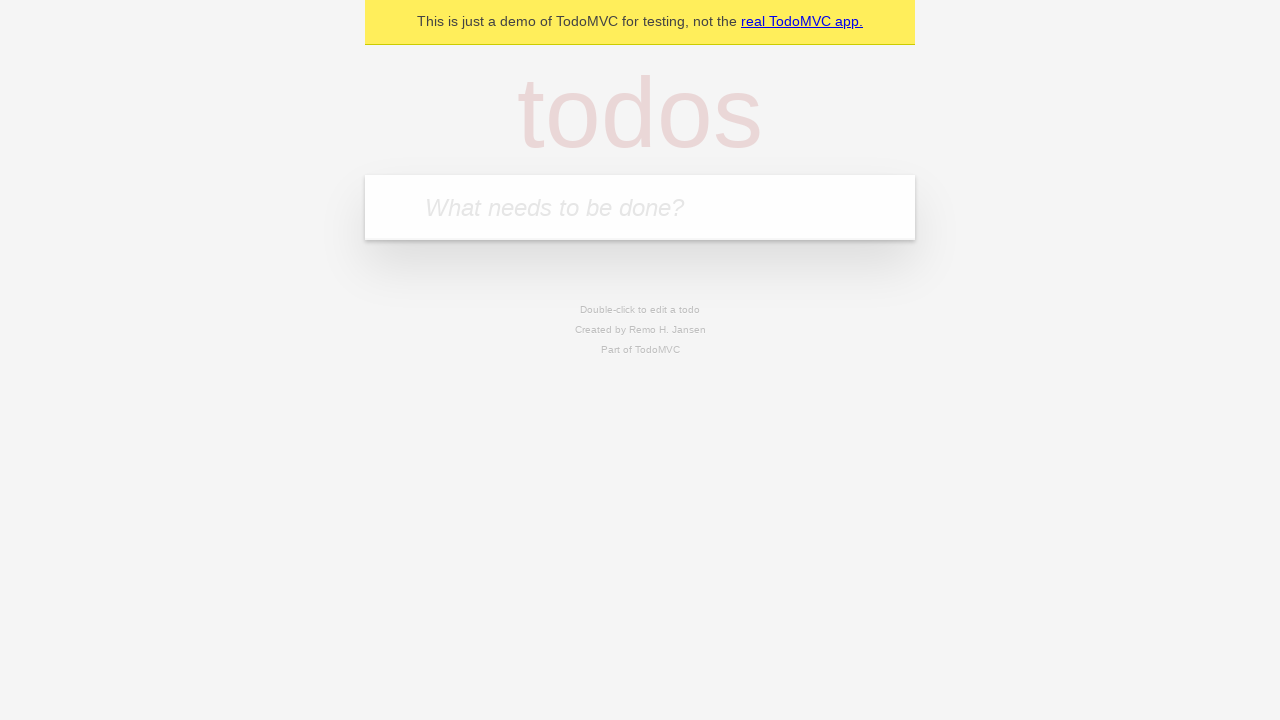

Filled todo input field with 'buy some cheese' on internal:attr=[placeholder="What needs to be done?"i]
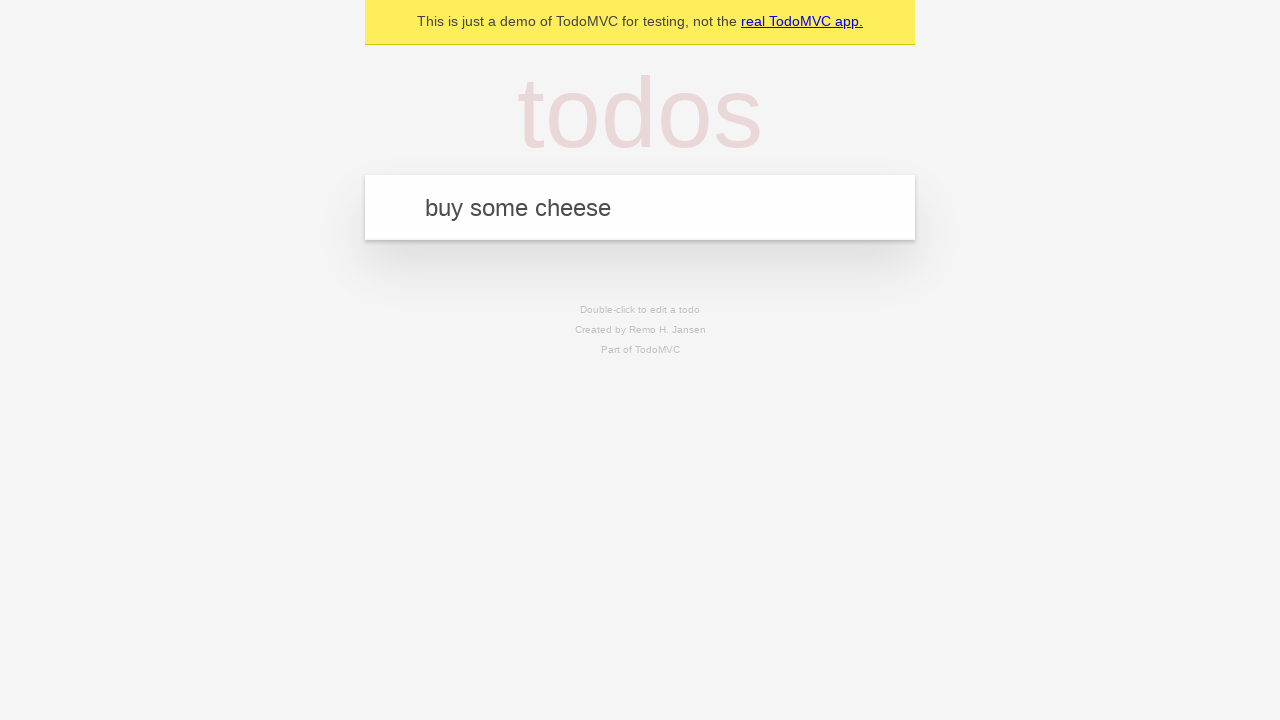

Pressed Enter to add todo item 'buy some cheese' on internal:attr=[placeholder="What needs to be done?"i]
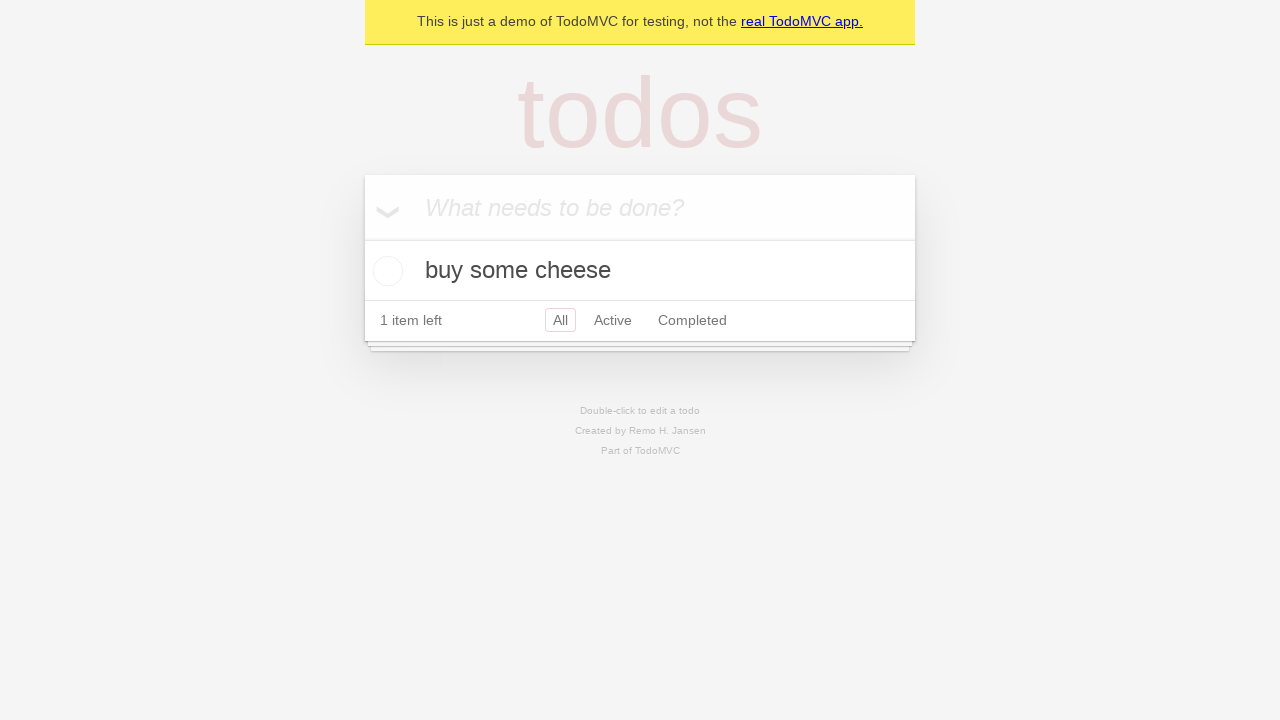

Filled todo input field with 'feed the cat' on internal:attr=[placeholder="What needs to be done?"i]
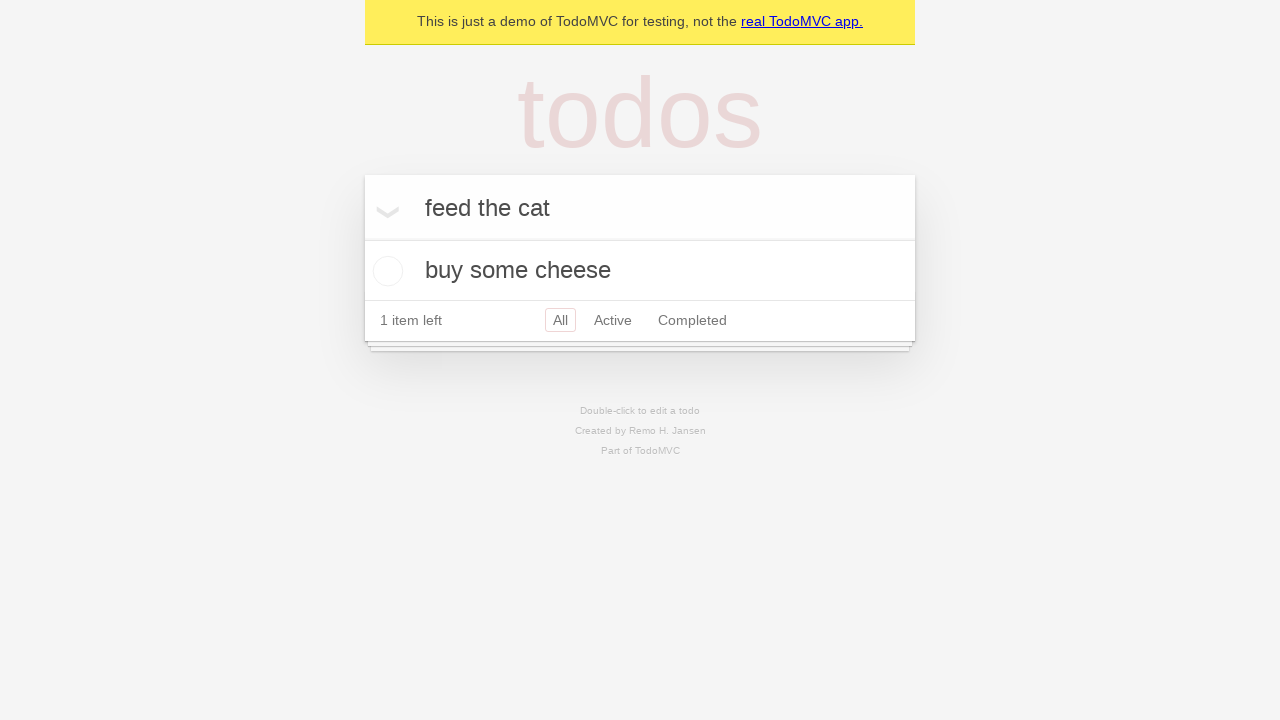

Pressed Enter to add todo item 'feed the cat' on internal:attr=[placeholder="What needs to be done?"i]
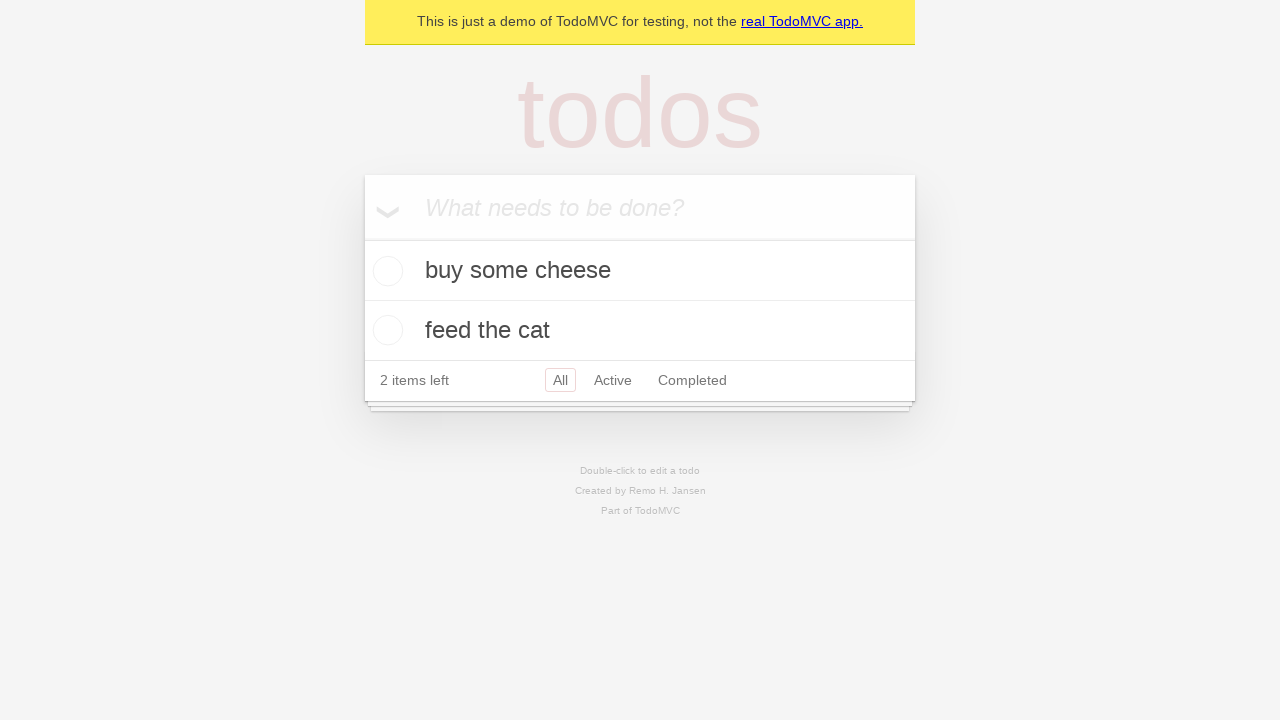

Filled todo input field with 'book a doctors appointment' on internal:attr=[placeholder="What needs to be done?"i]
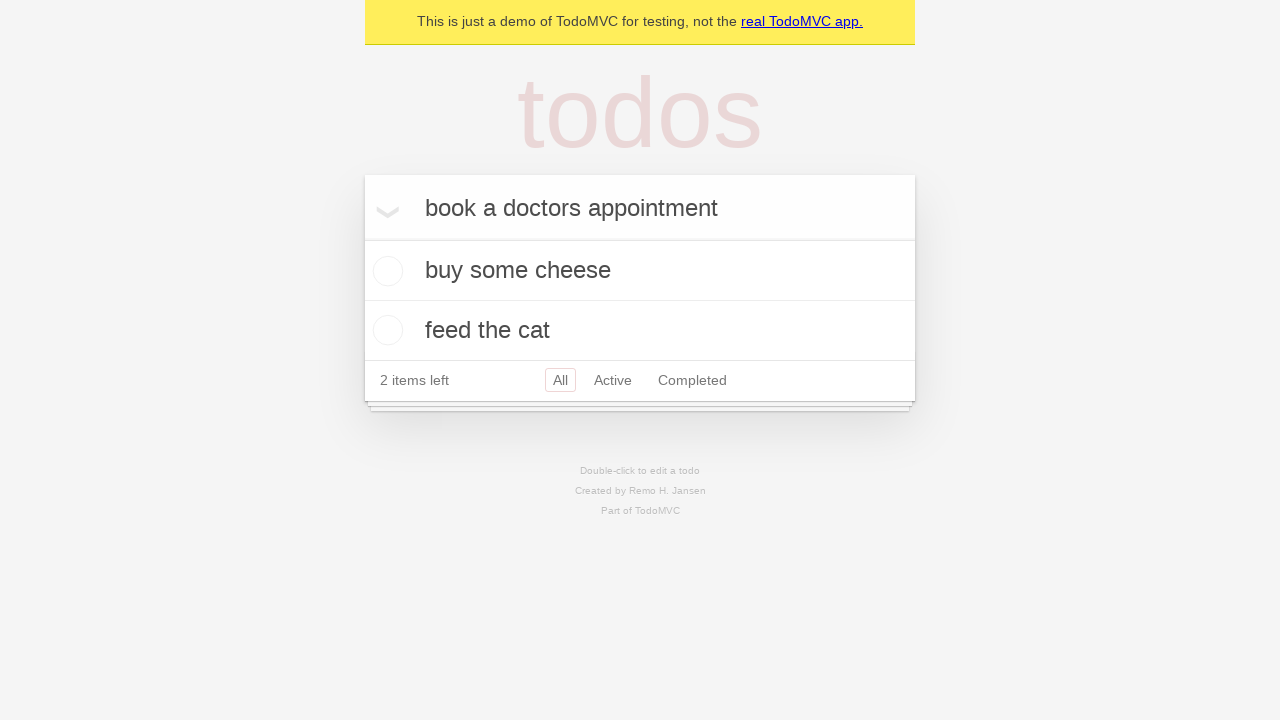

Pressed Enter to add todo item 'book a doctors appointment' on internal:attr=[placeholder="What needs to be done?"i]
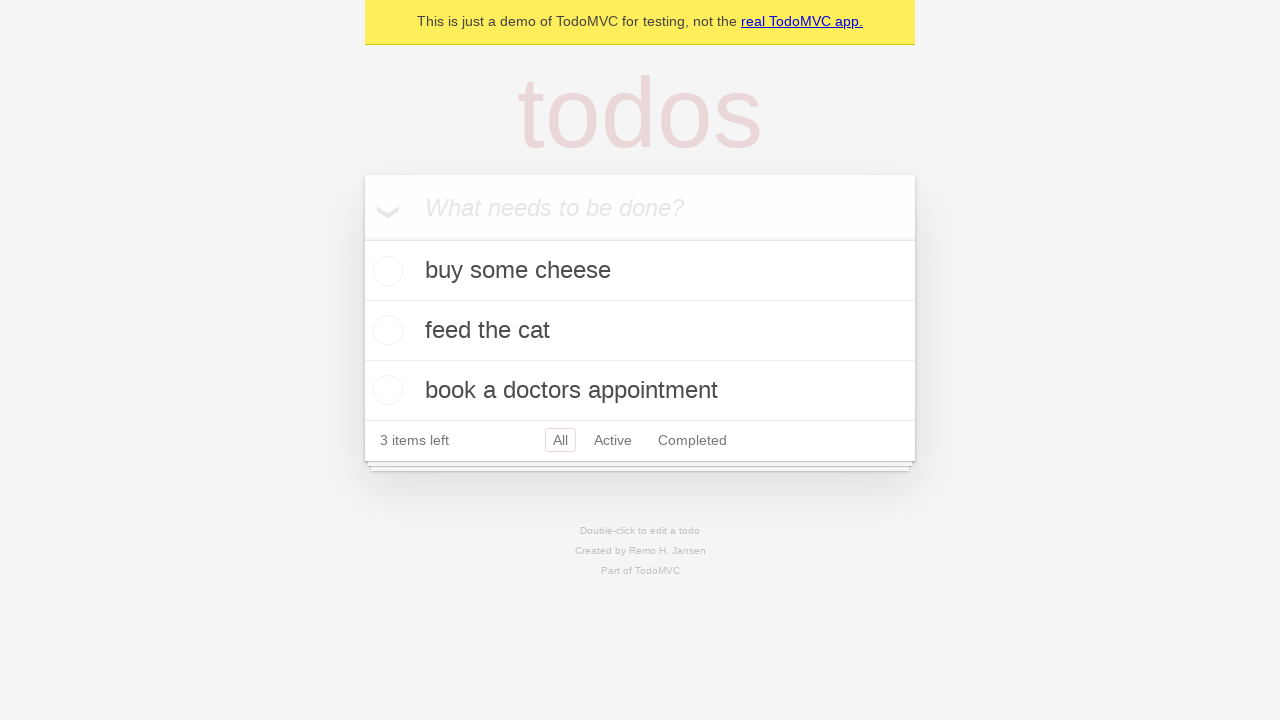

Todo counter element loaded, confirming all 3 items were added
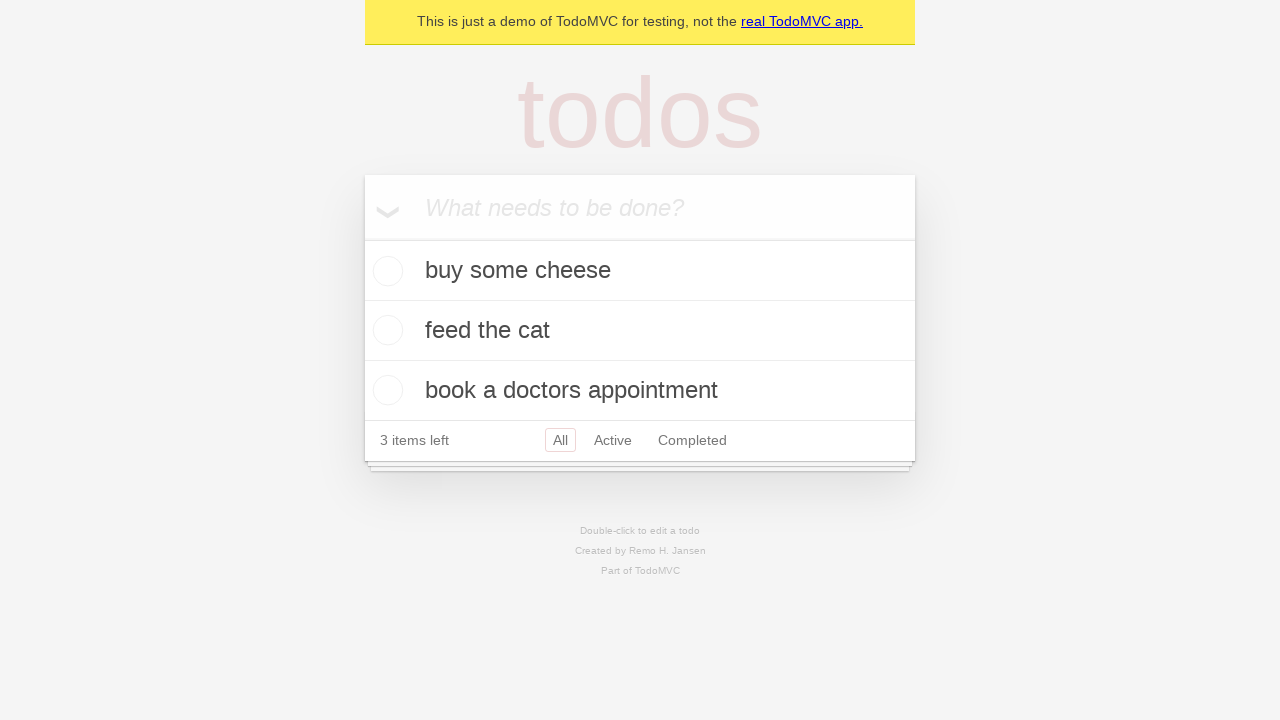

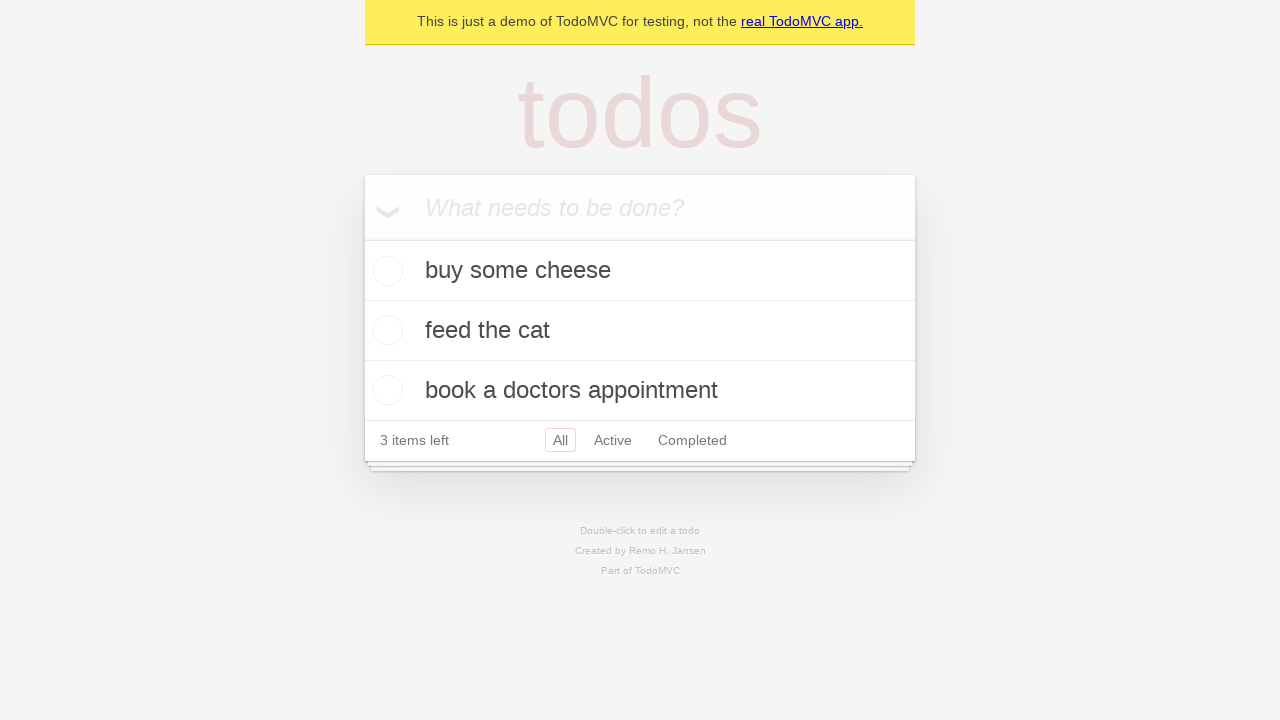